Tests browser window handling by clicking a button that opens a new window, switching to the new window, and then closing it.

Starting URL: https://demoqa.com/browser-windows

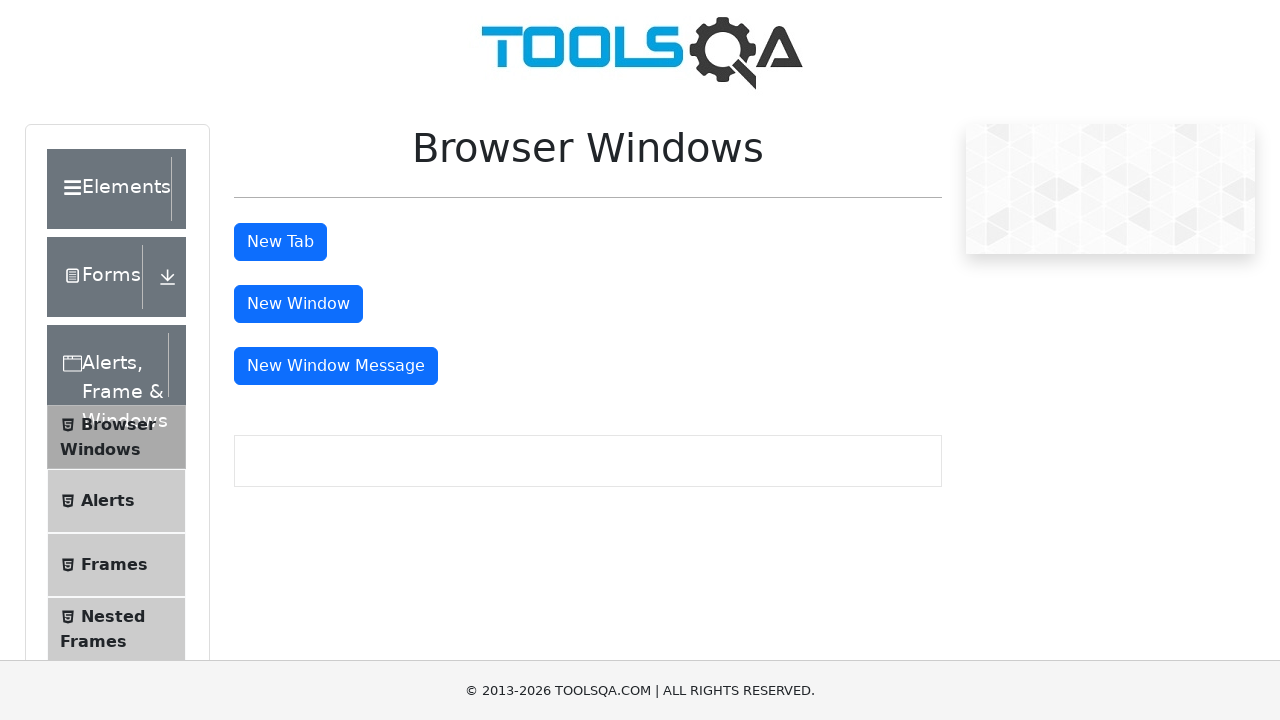

Clicked button to open new window at (298, 304) on #windowButton
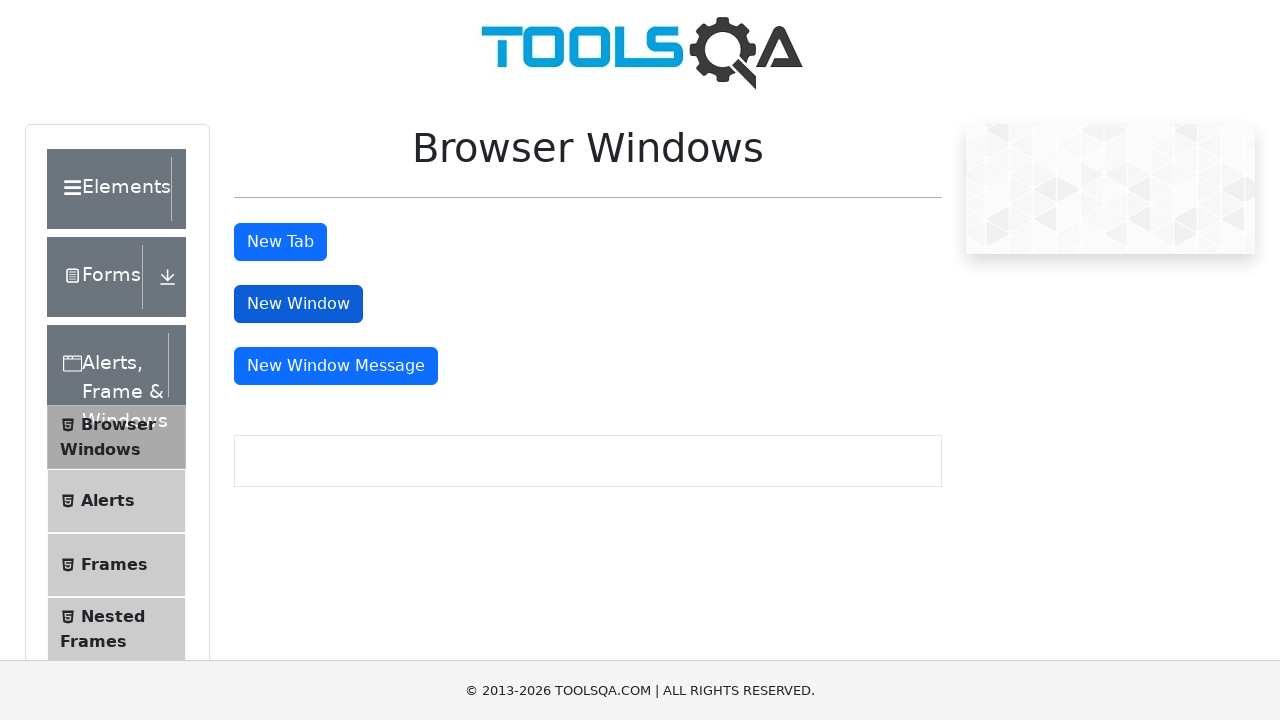

Obtained reference to newly opened window
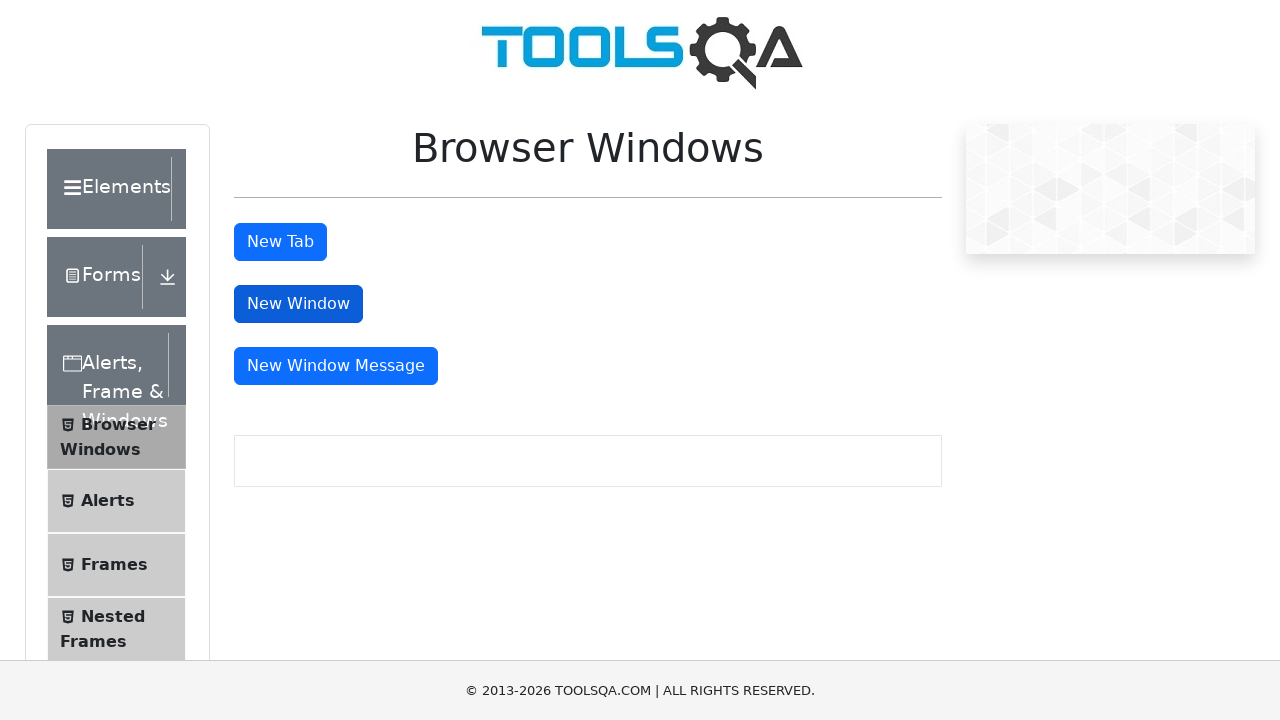

New window finished loading
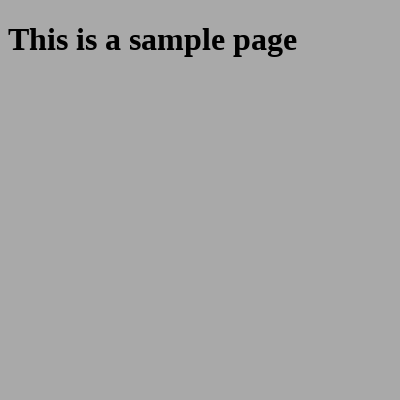

Closed the new window
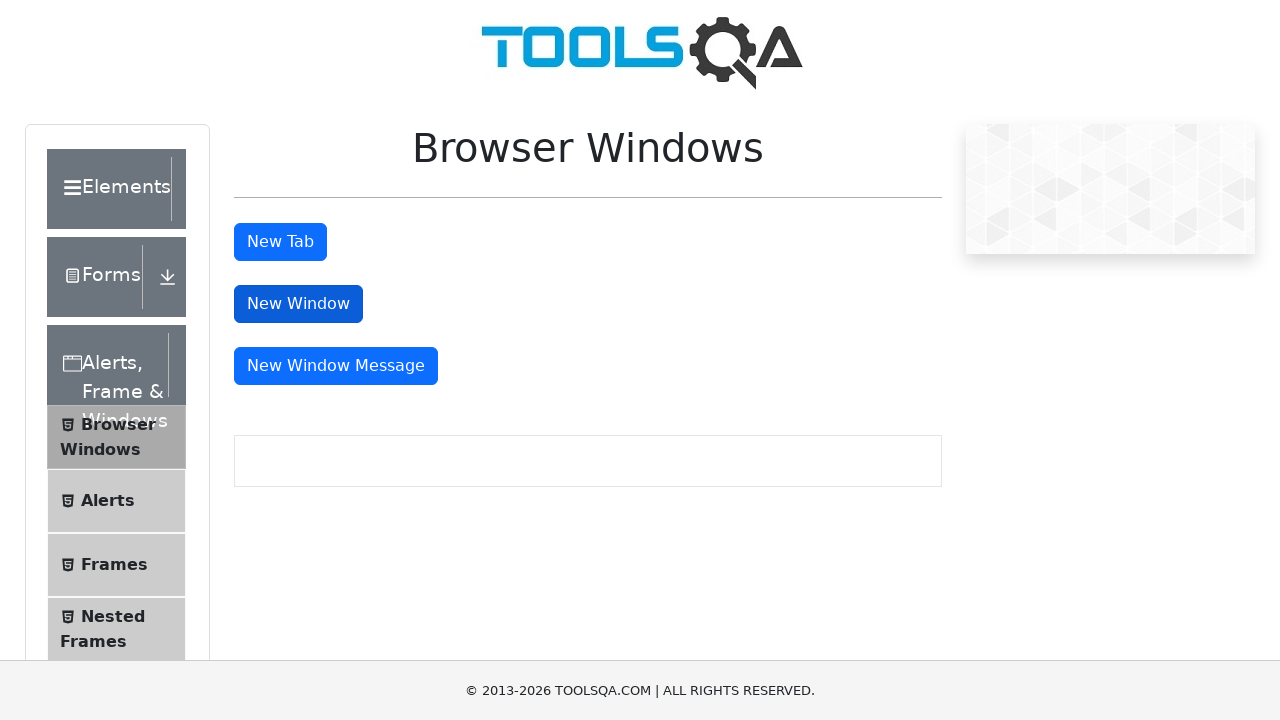

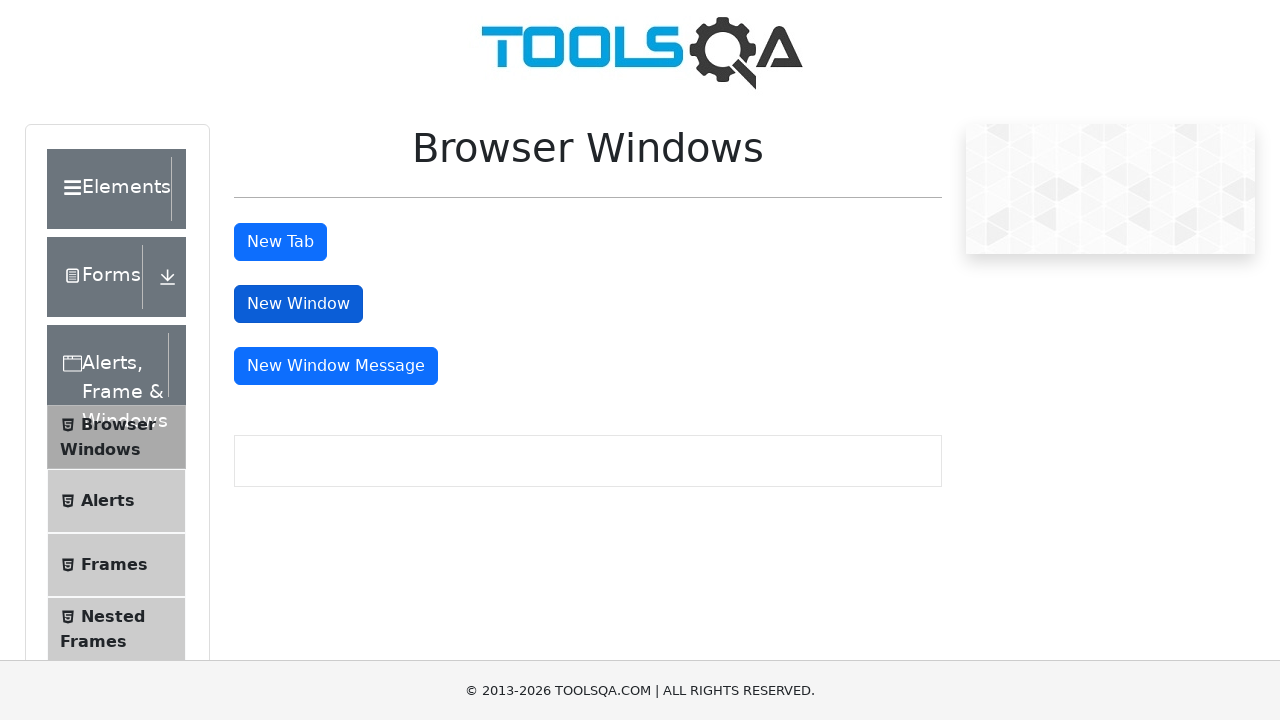